Tests selecting an option from dropdown by index number, selecting index 2 (Green) and verifying the selection

Starting URL: https://demoqa.com/select-menu

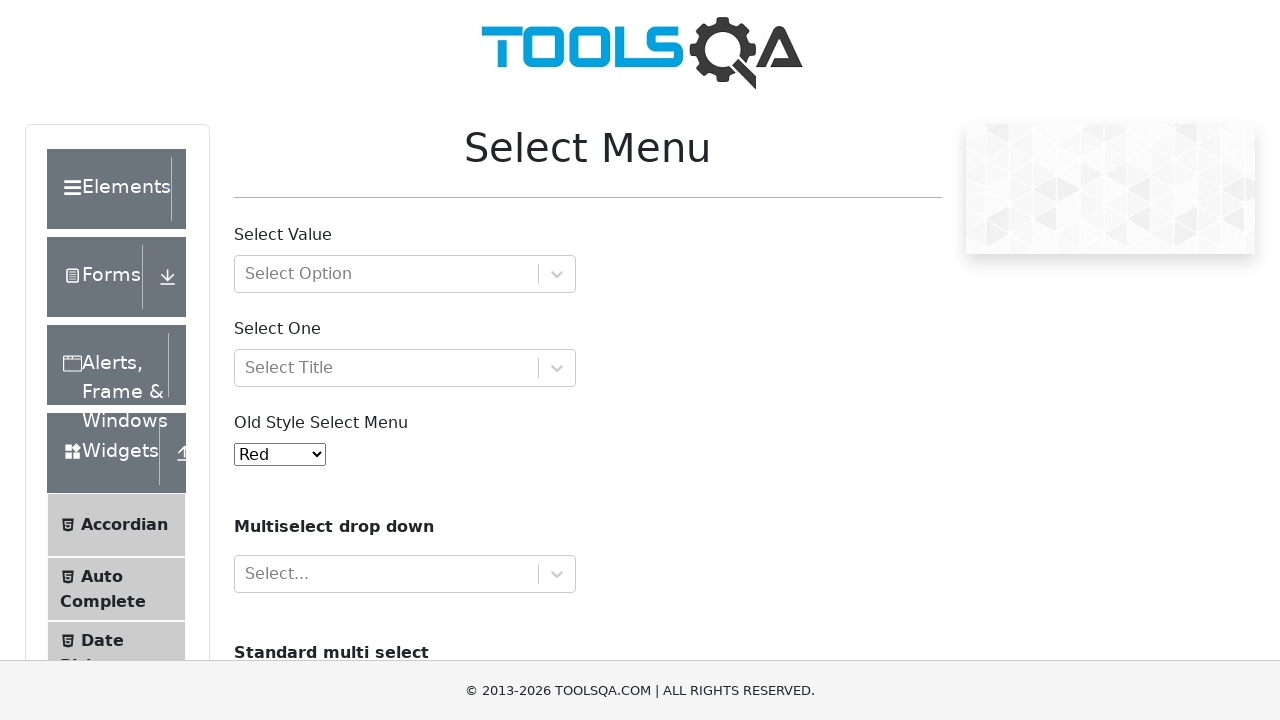

Dropdown menu #oldSelectMenu became visible
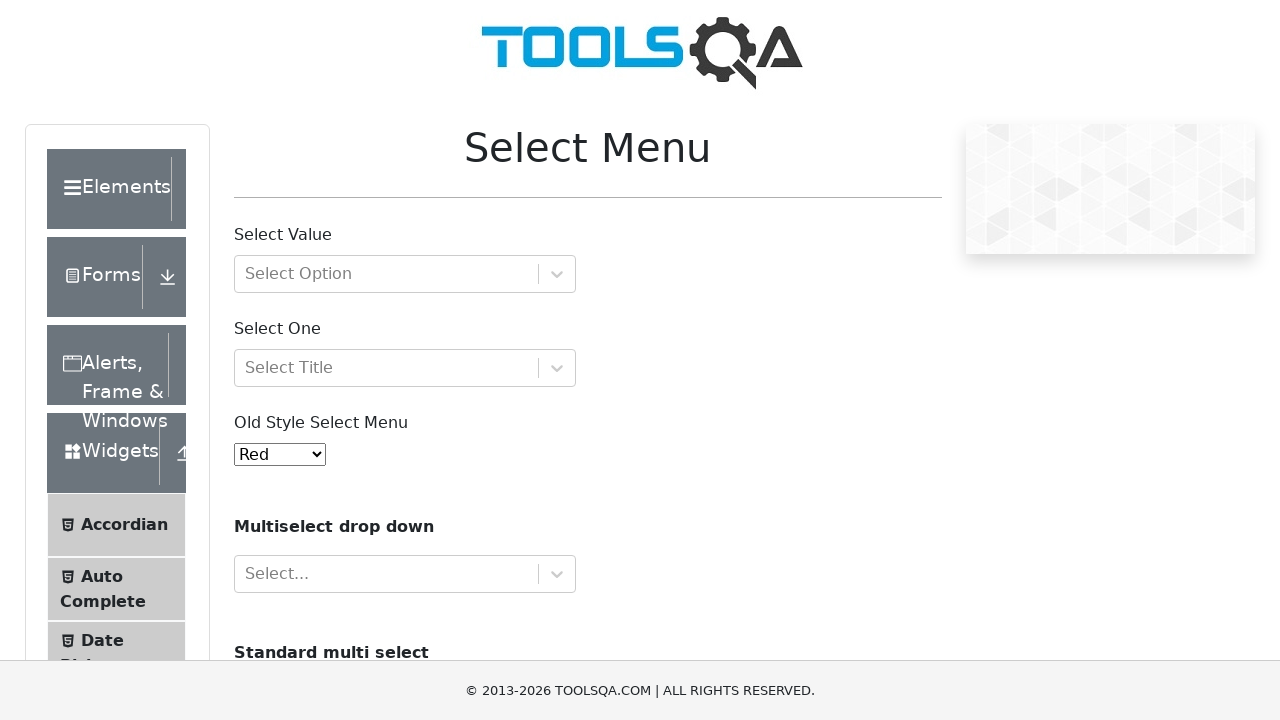

Selected option at index 2 (Green) from dropdown on #oldSelectMenu
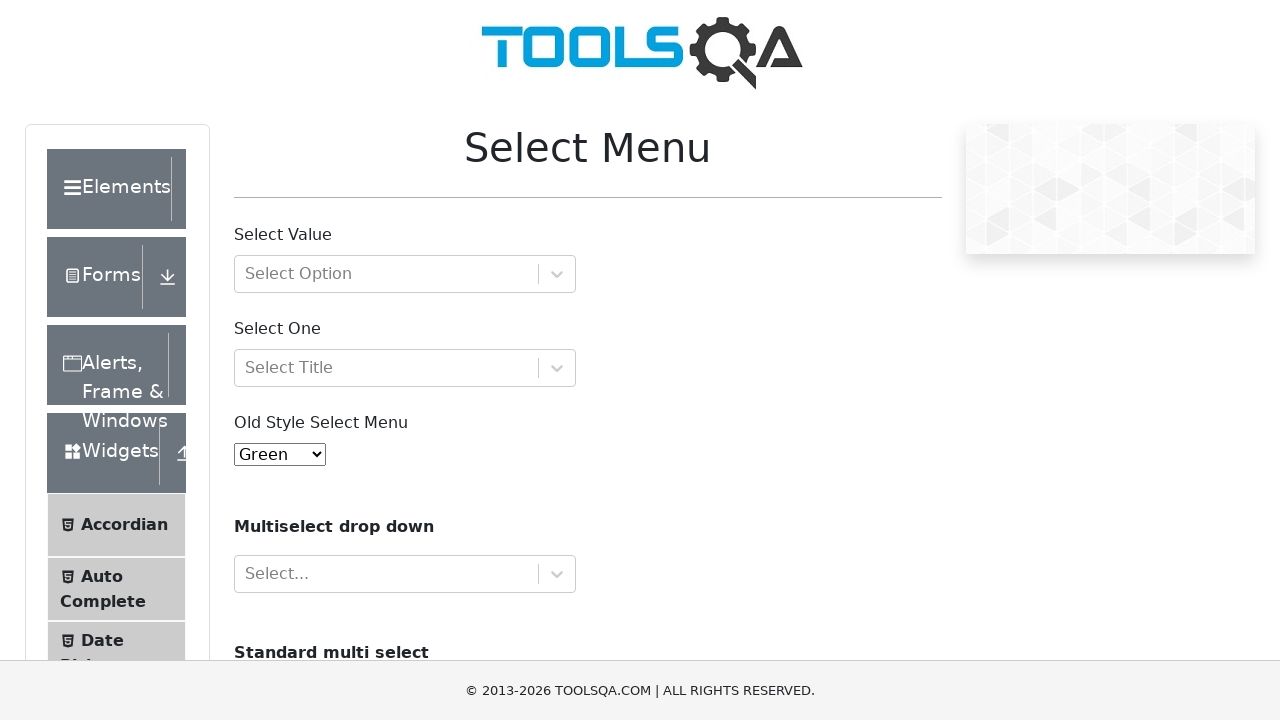

Retrieved selected option text: 'Green'
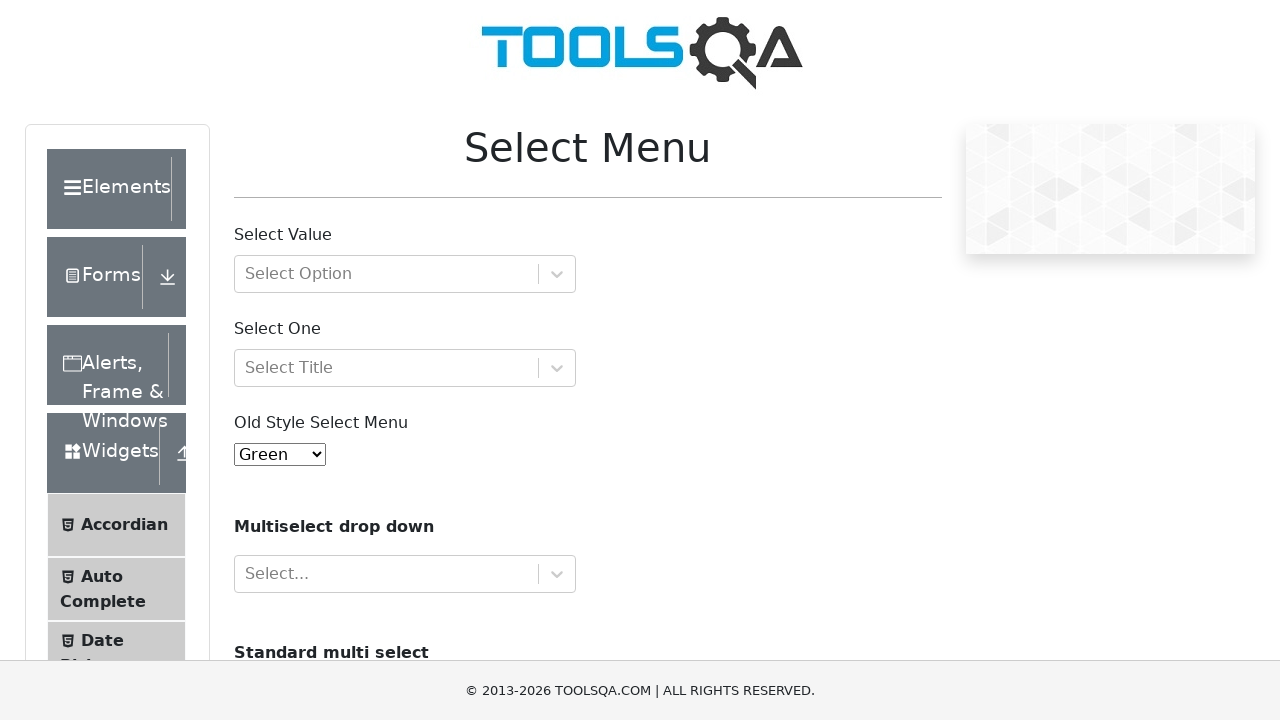

Verified selected option is 'Green' - assertion passed
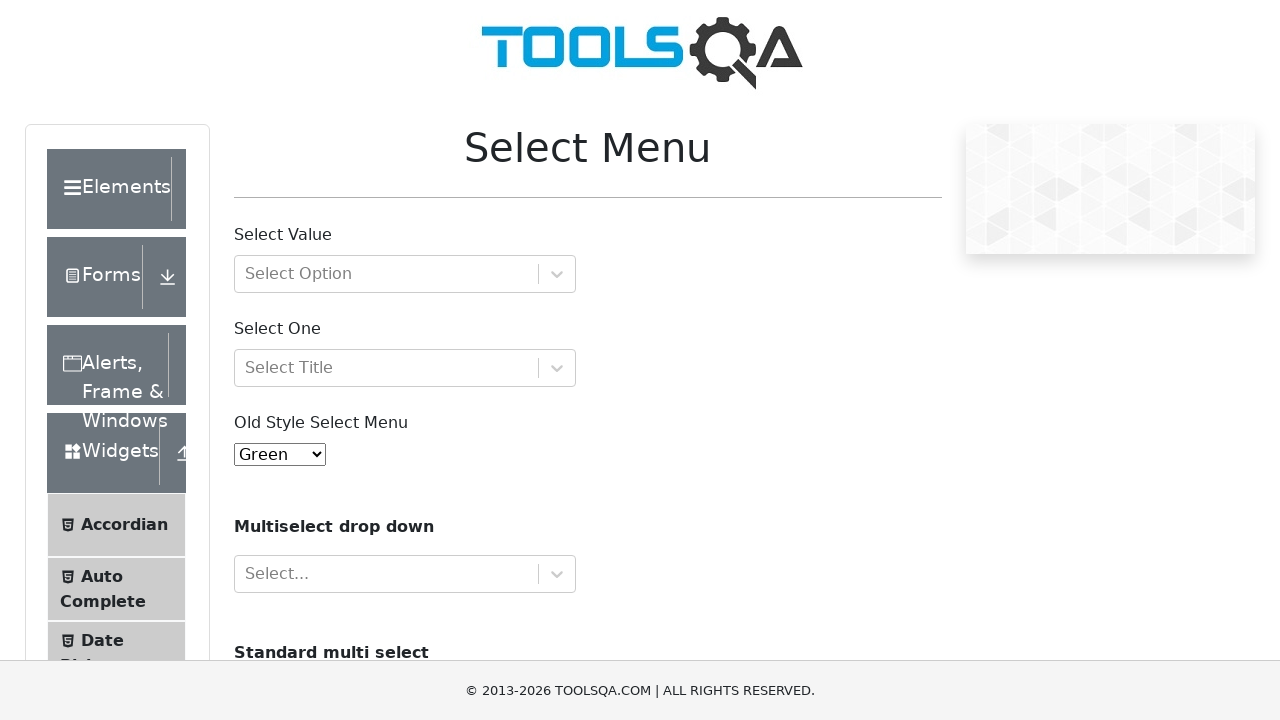

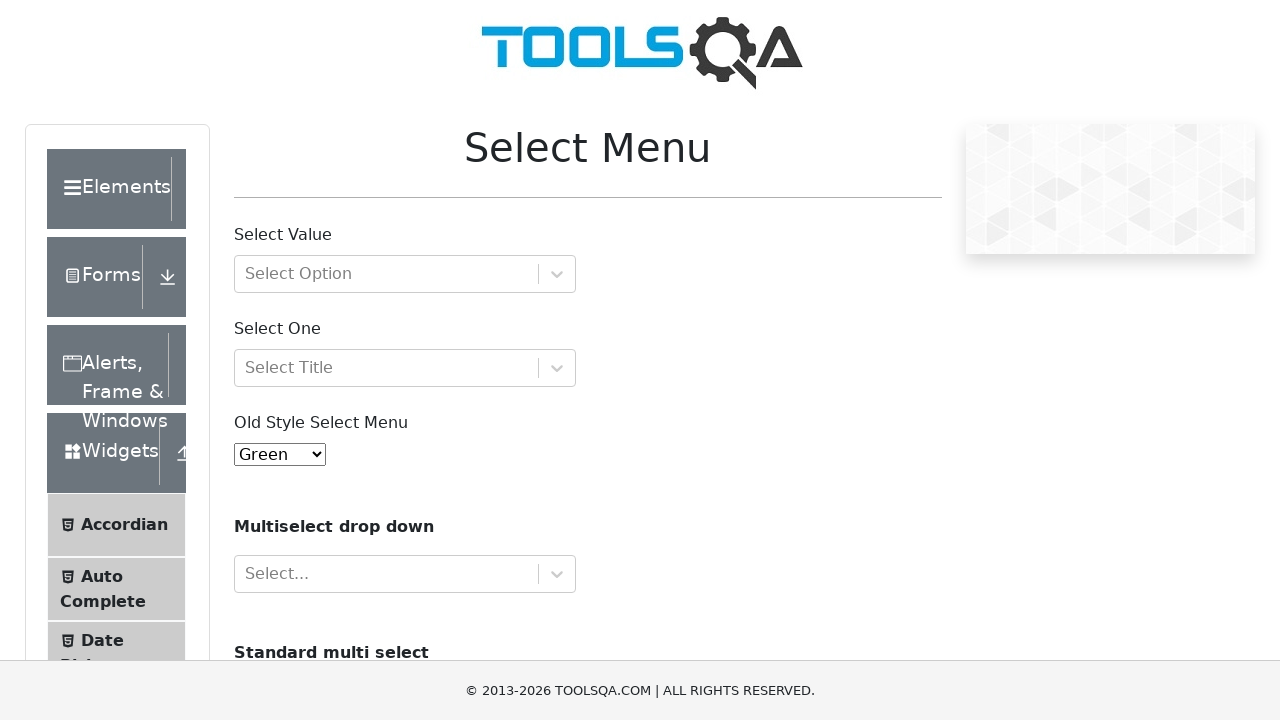